Tests form interaction on a registration page by filling in first name and last name fields using Selenium Actions API, then clicking the continue button.

Starting URL: https://naveenautomationlabs.com/opencart/index.php?route=account/register

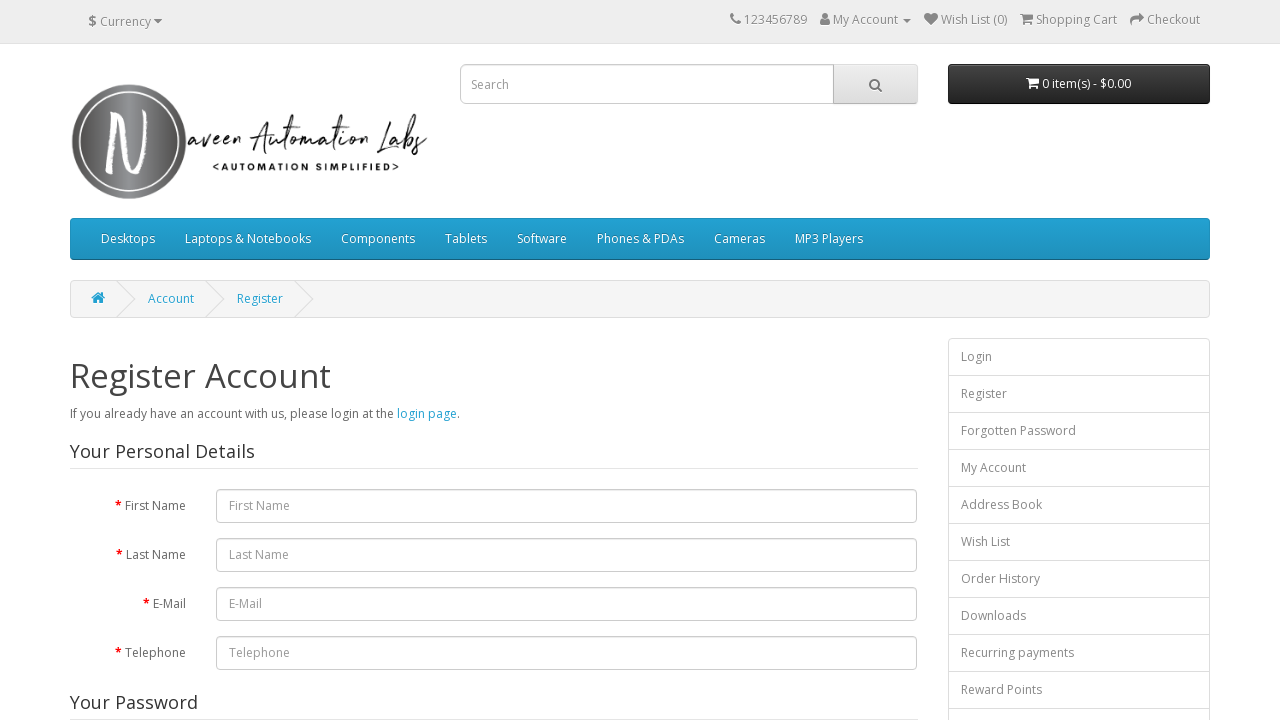

Filled first name field with 'naveen' on #input-firstname
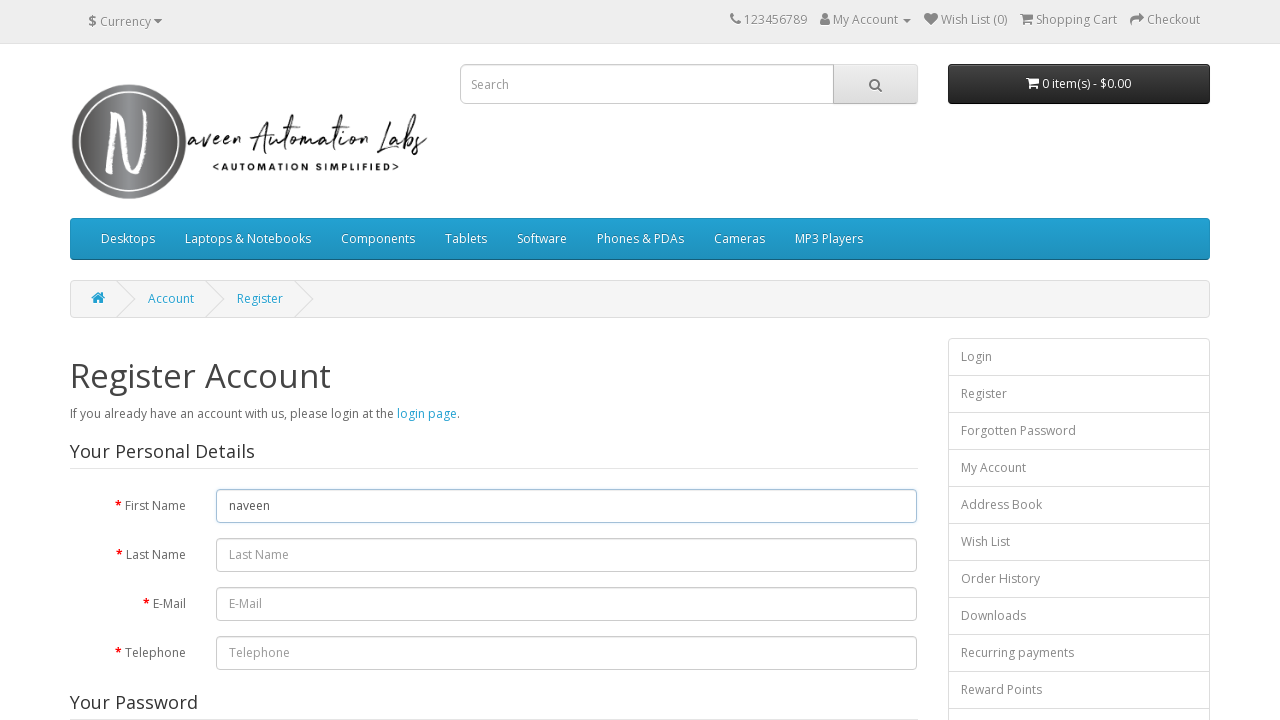

Filled last name field with 'naveen' on #input-lastname
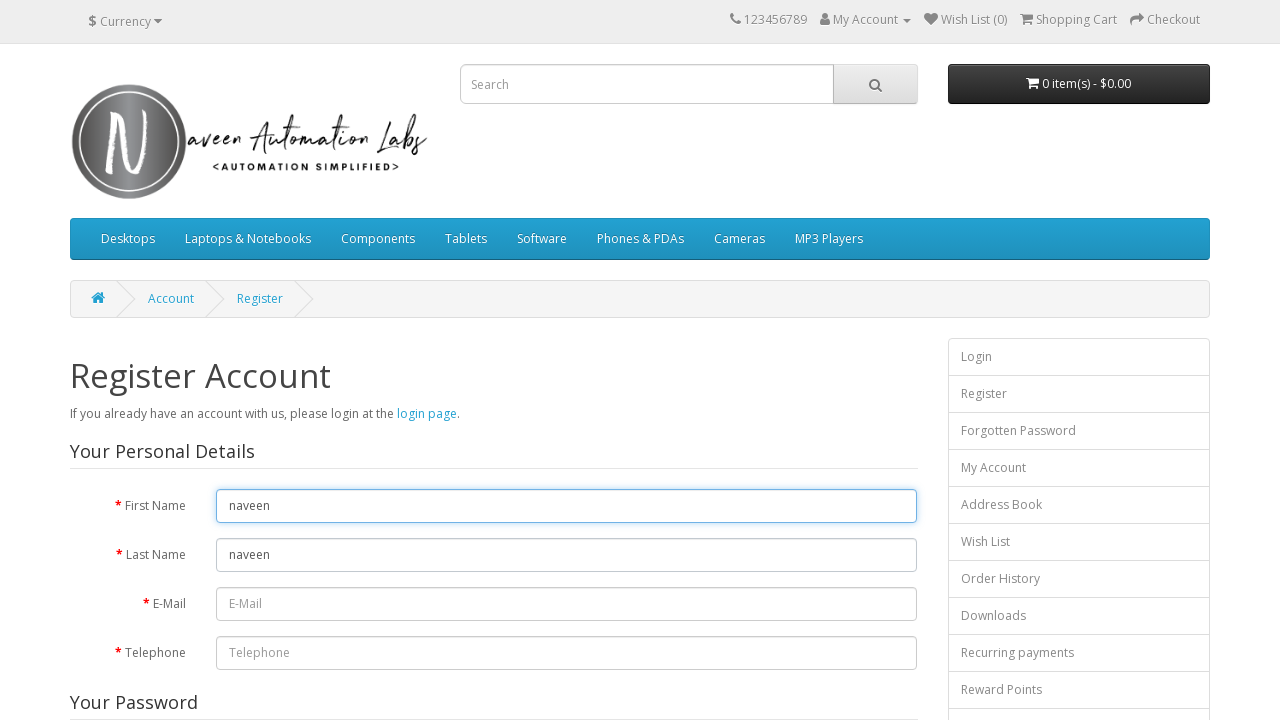

Clicked the continue button to submit registration form at (879, 427) on input[type='submit']
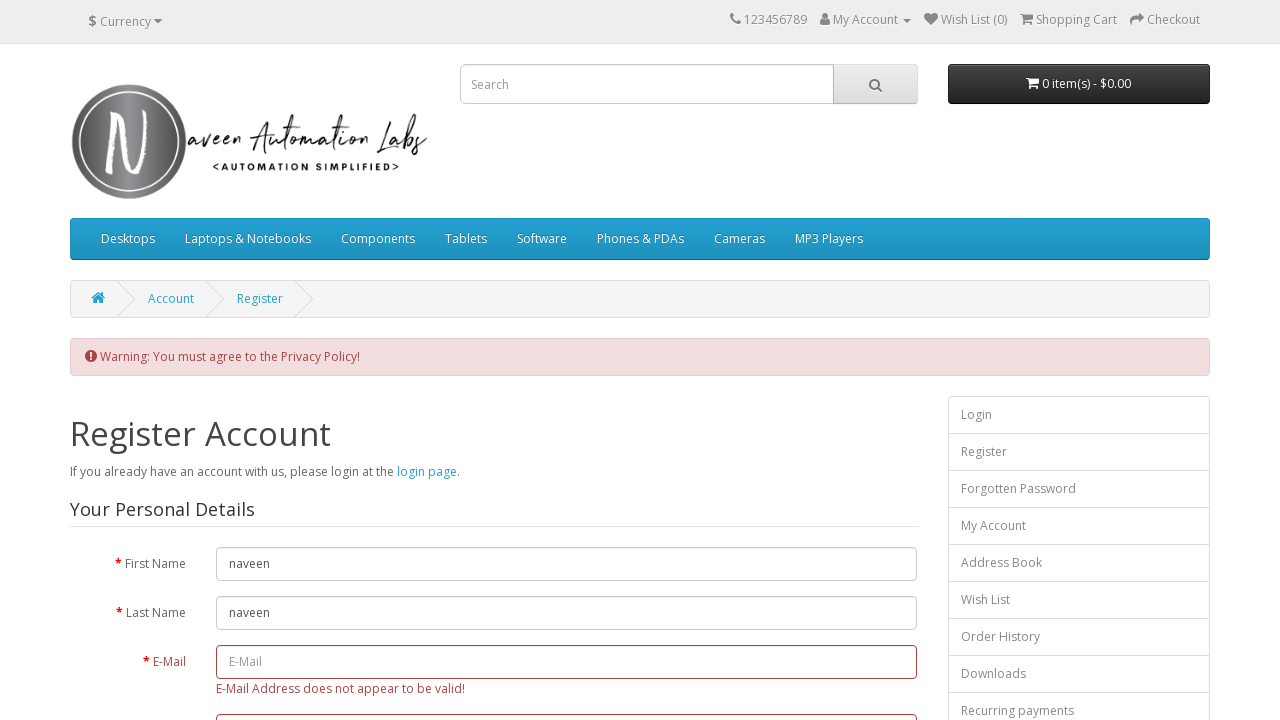

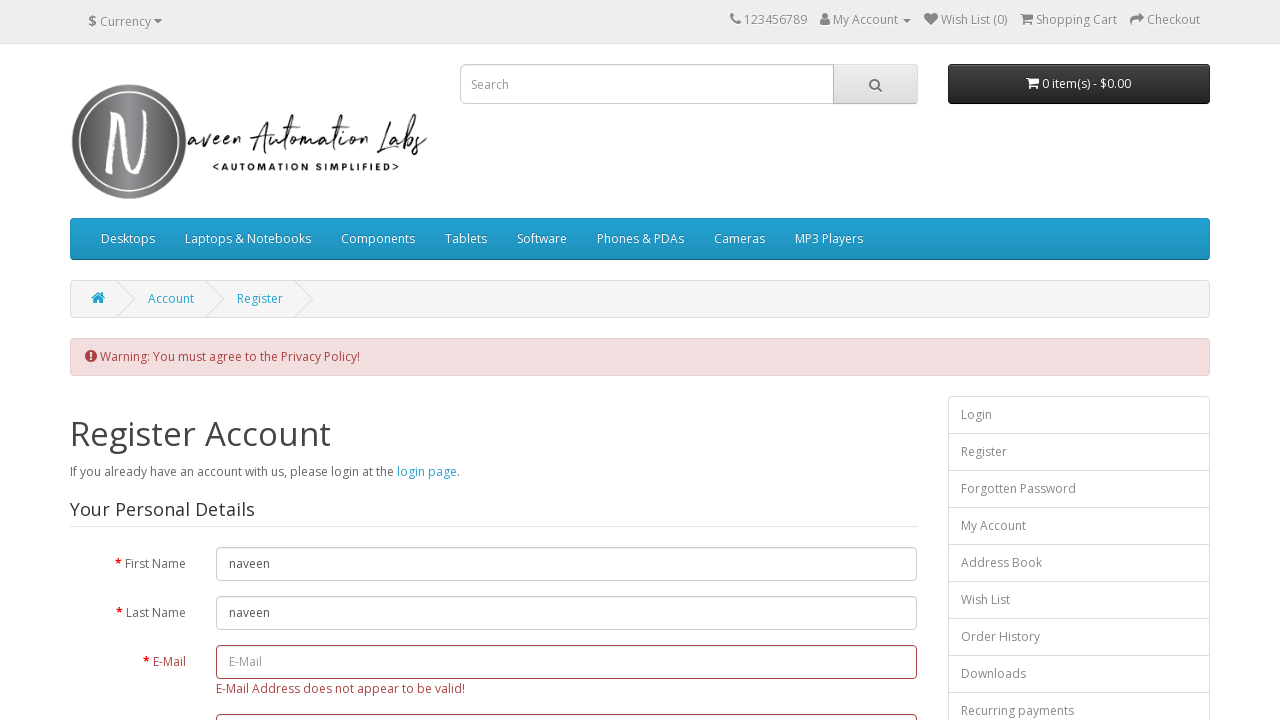